Tests web table filtering functionality by searching for a specific product (rice) in the product list, checking if it exists on the current page, and navigating to the next page if not found.

Starting URL: https://rahulshettyacademy.com/seleniumPractise/#/offers

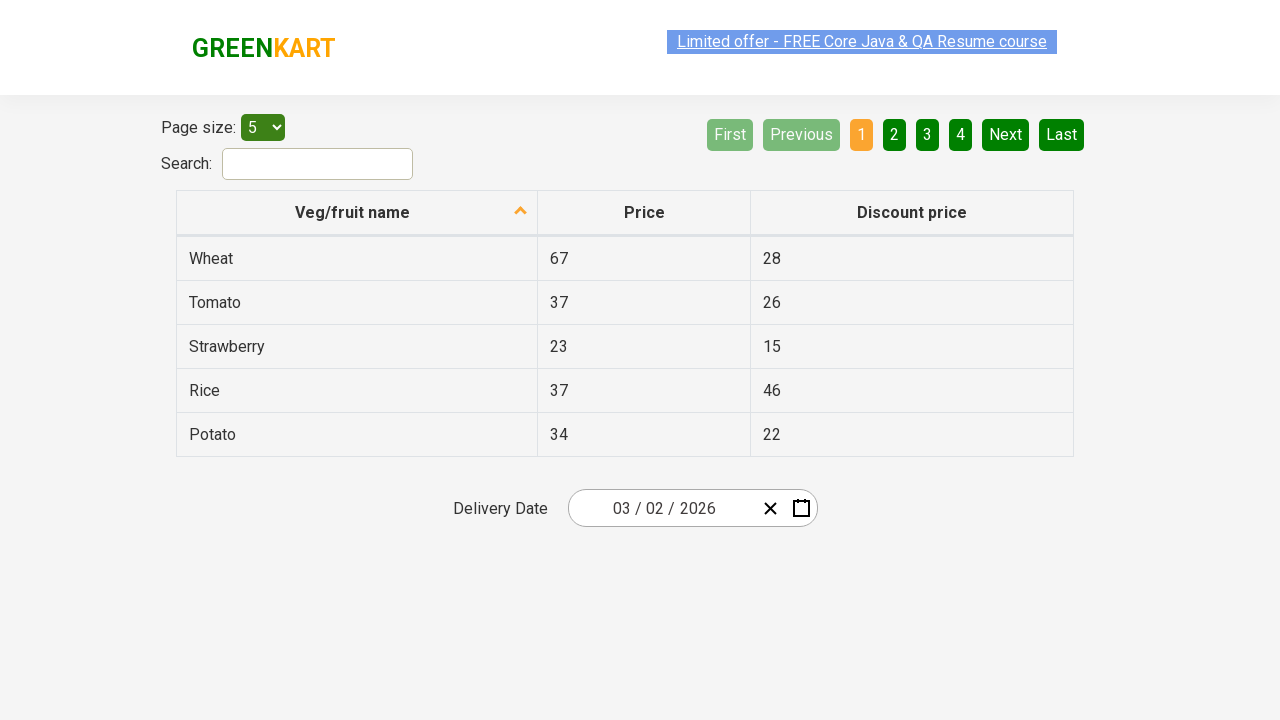

Waited for product table to load
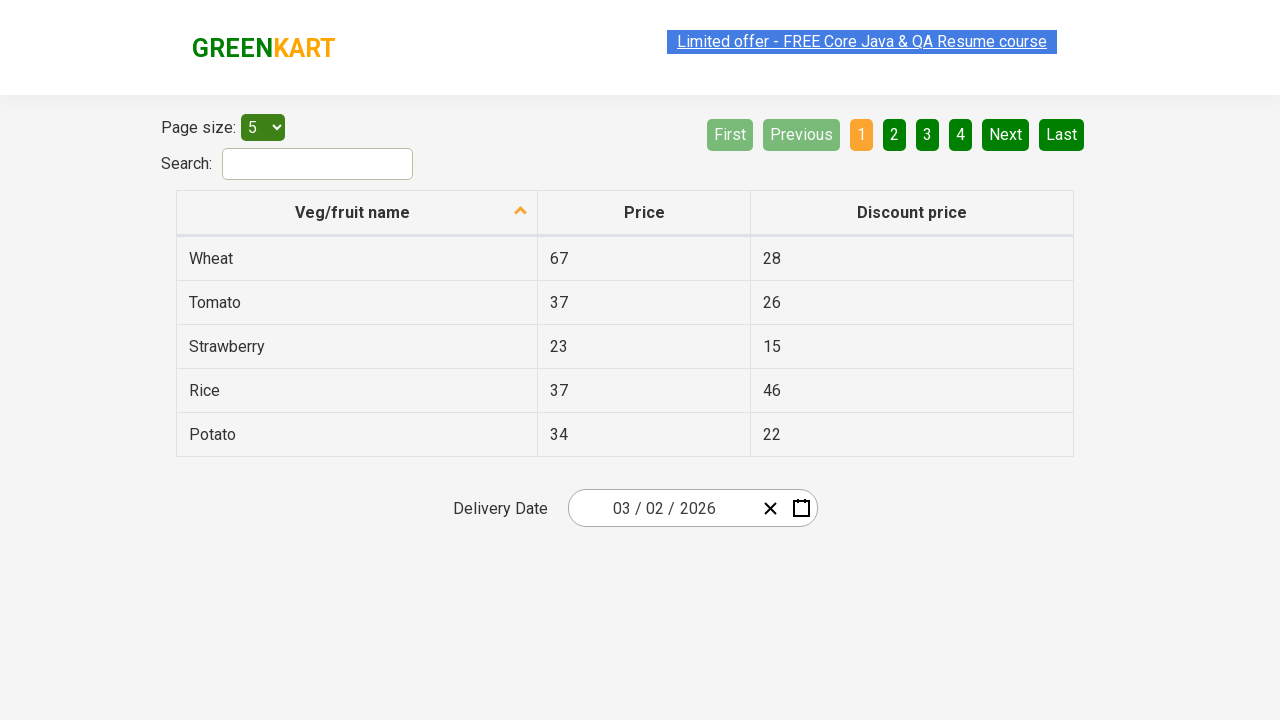

Retrieved all product name elements from table
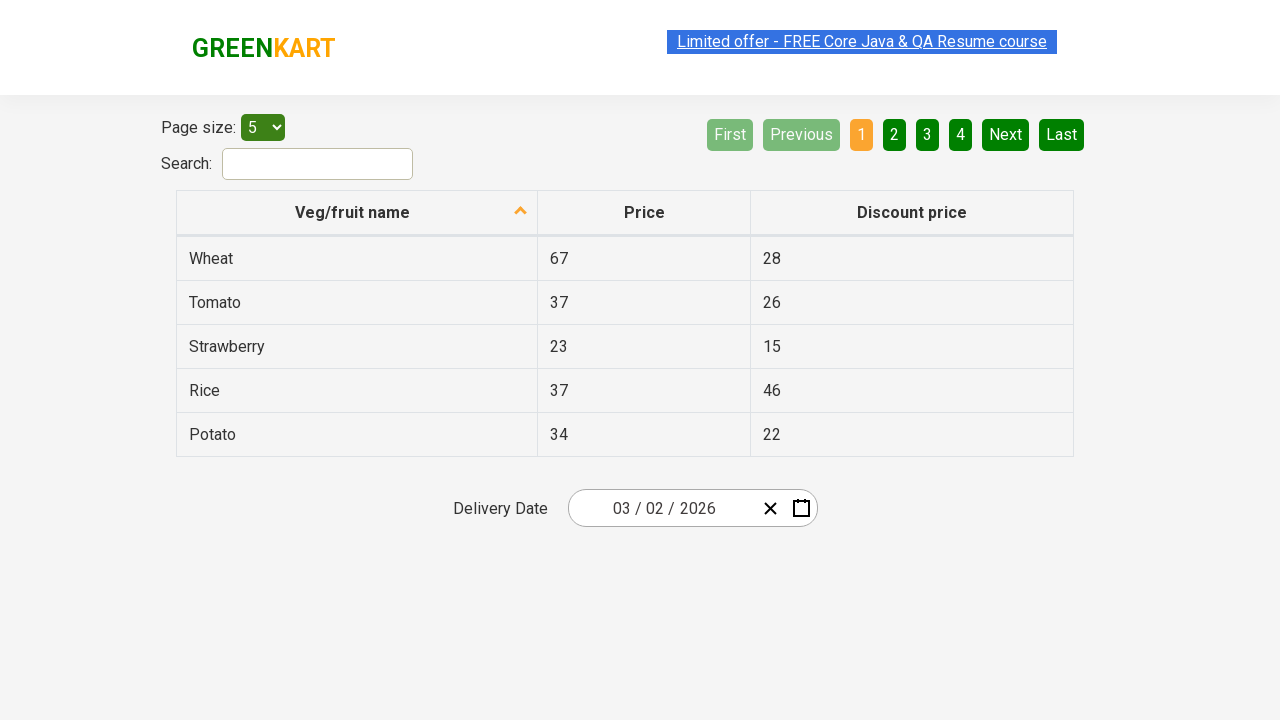

Found product 'rice' on current page with price '37'
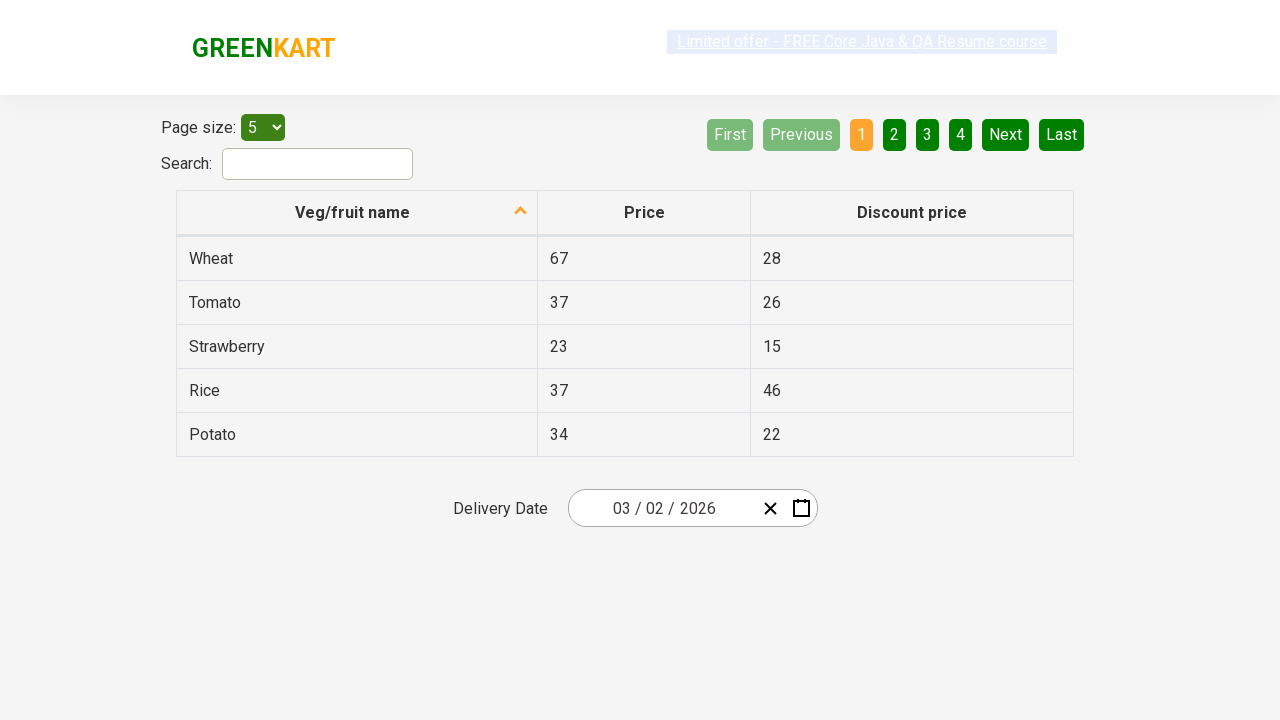

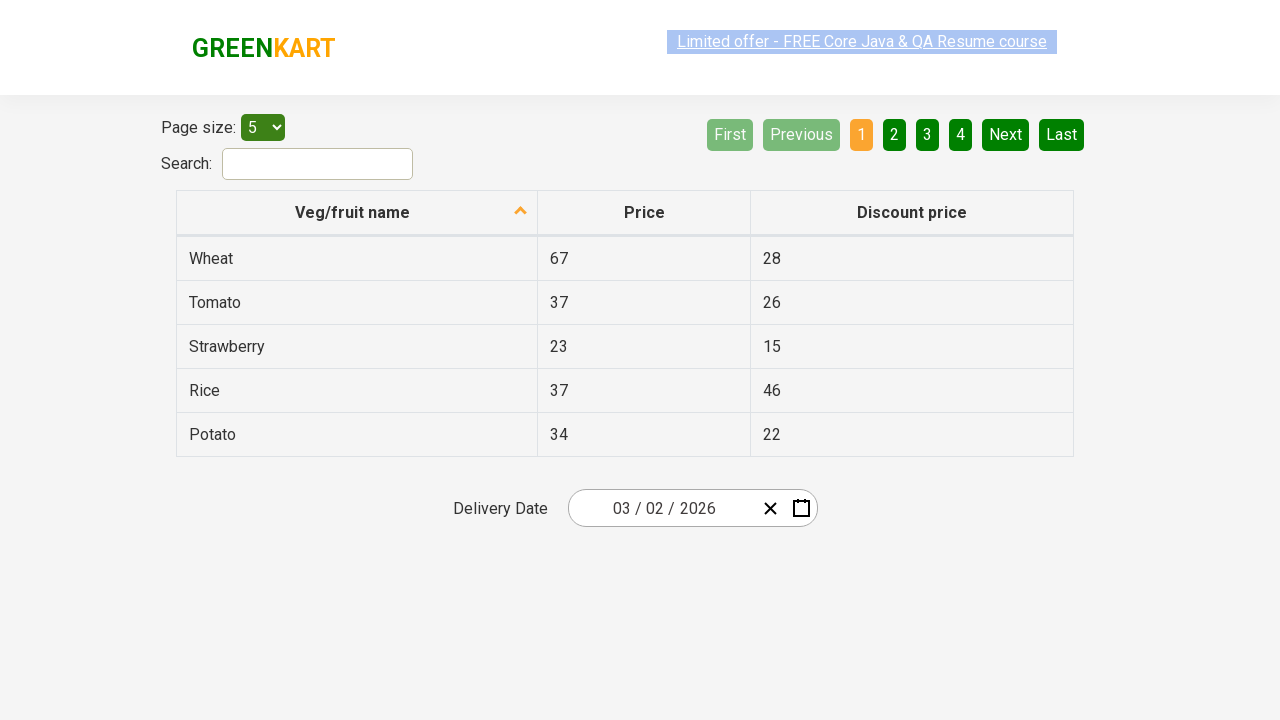